Tests the text input functionality by filling an input box with text, clicking a button, and verifying the button's text updates to match the input value.

Starting URL: http://www.uitestingplayground.com/textinput

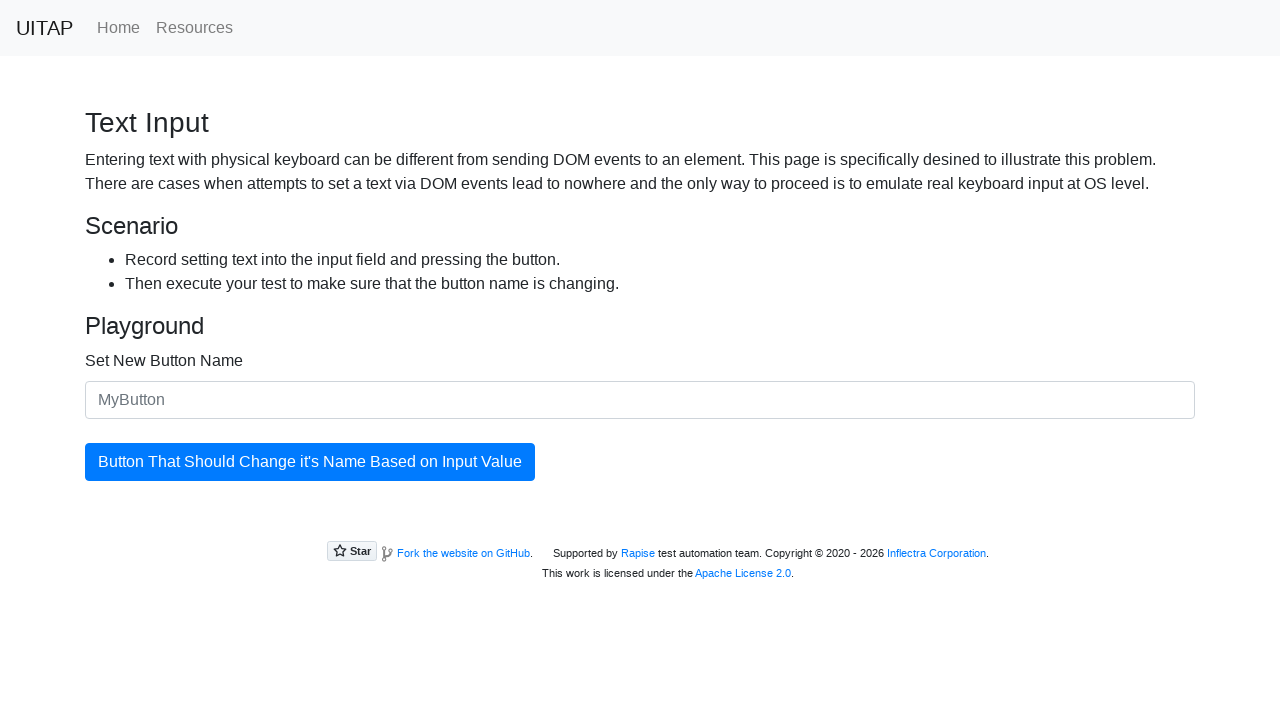

Filled input box with 'The Best Button' on #newButtonName
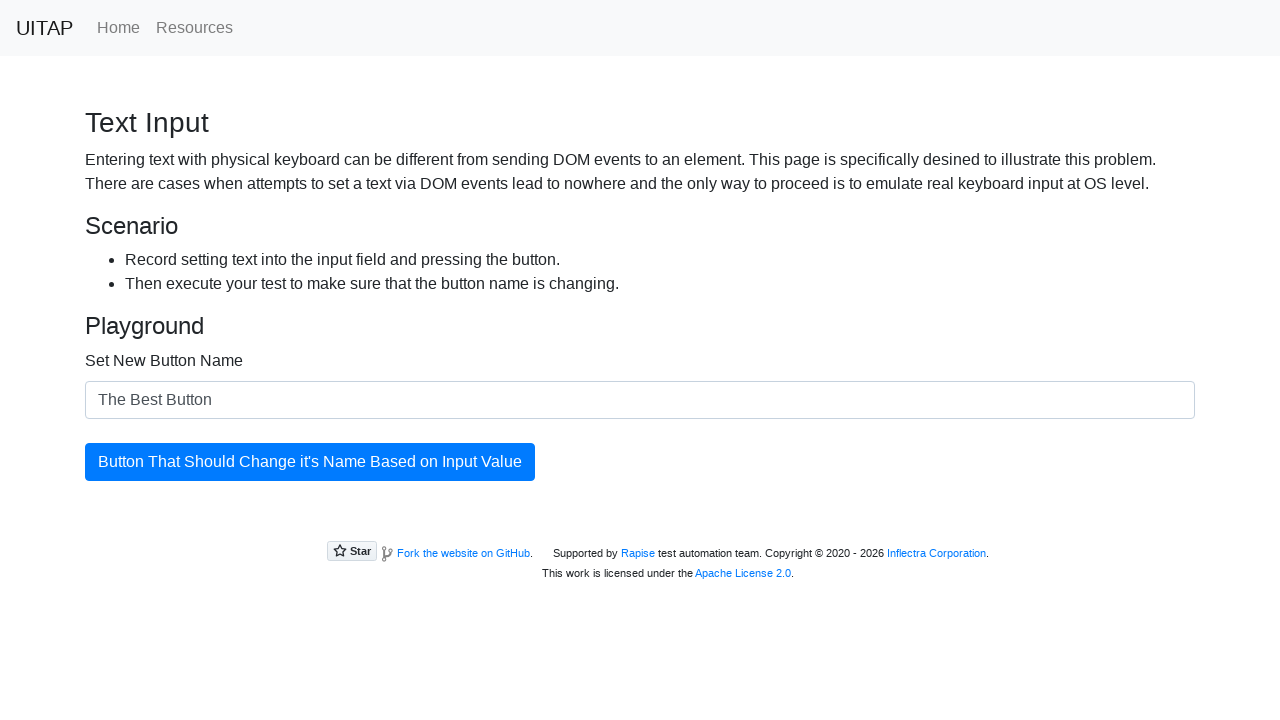

Clicked the updating button at (310, 462) on #updatingButton
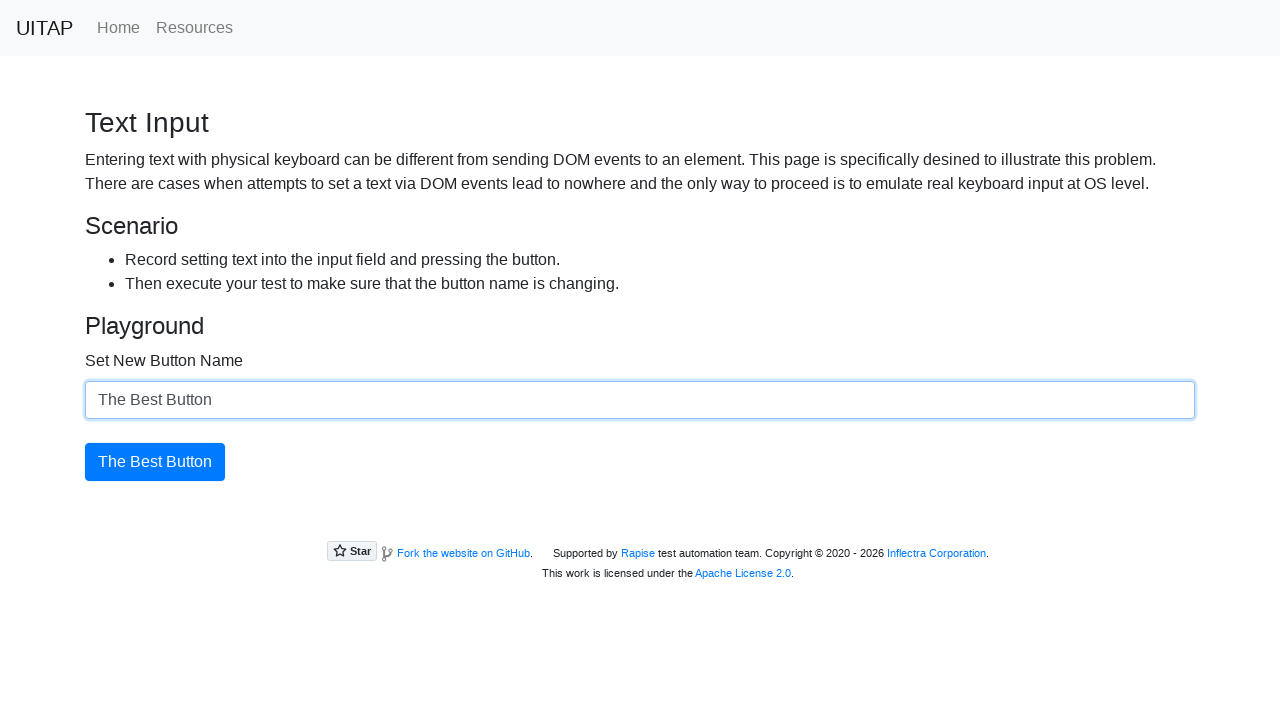

Verified button text updated to 'The Best Button'
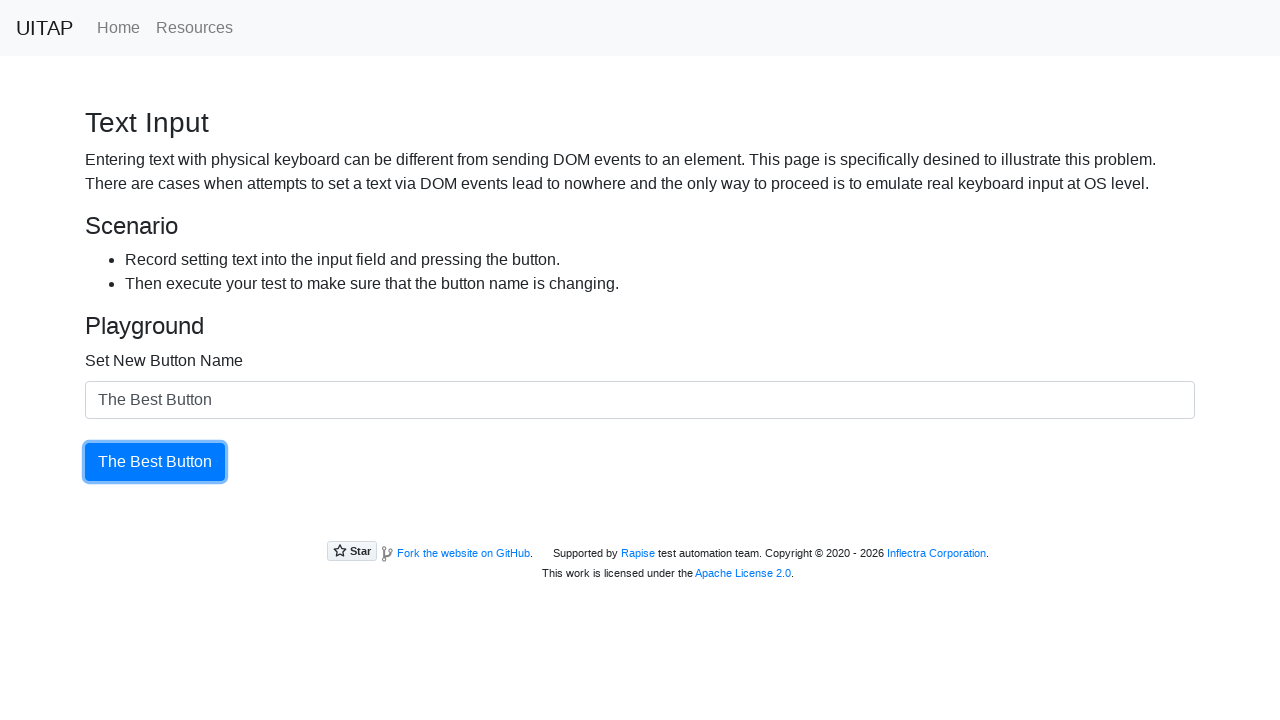

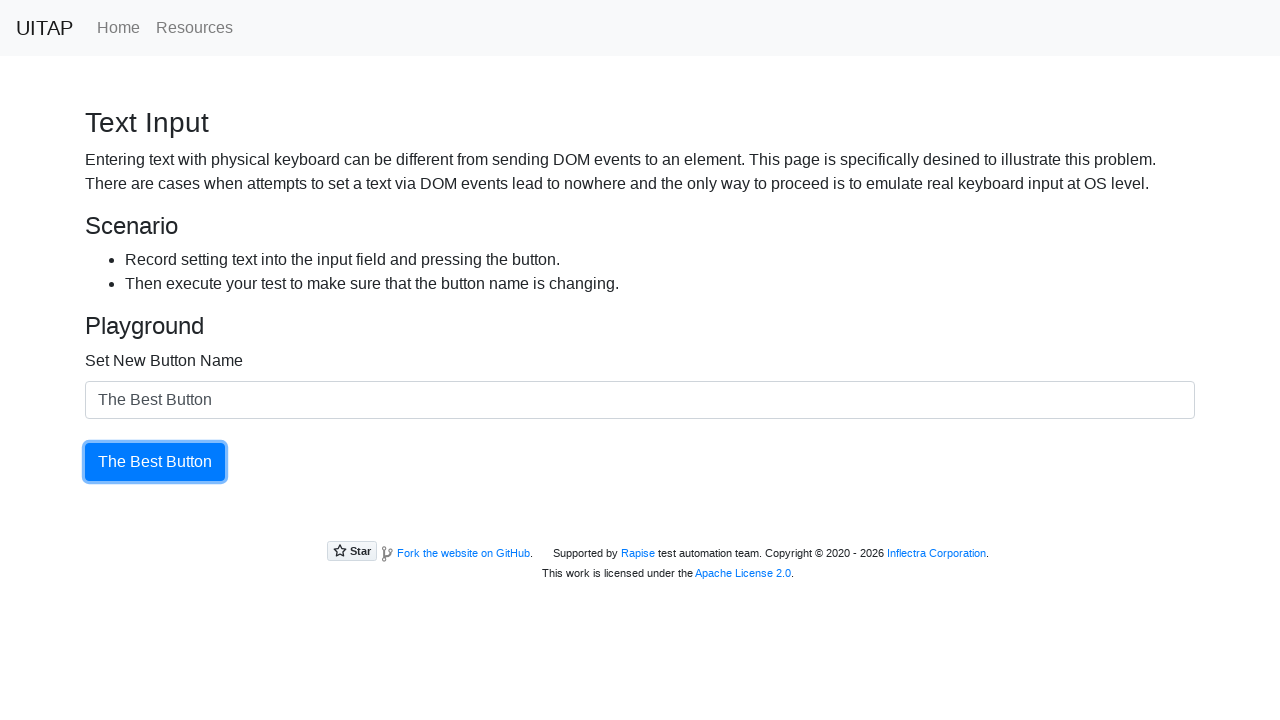